Tests prompt alert dialog by clicking button, entering text, and accepting the alert

Starting URL: https://demoqa.com/alerts

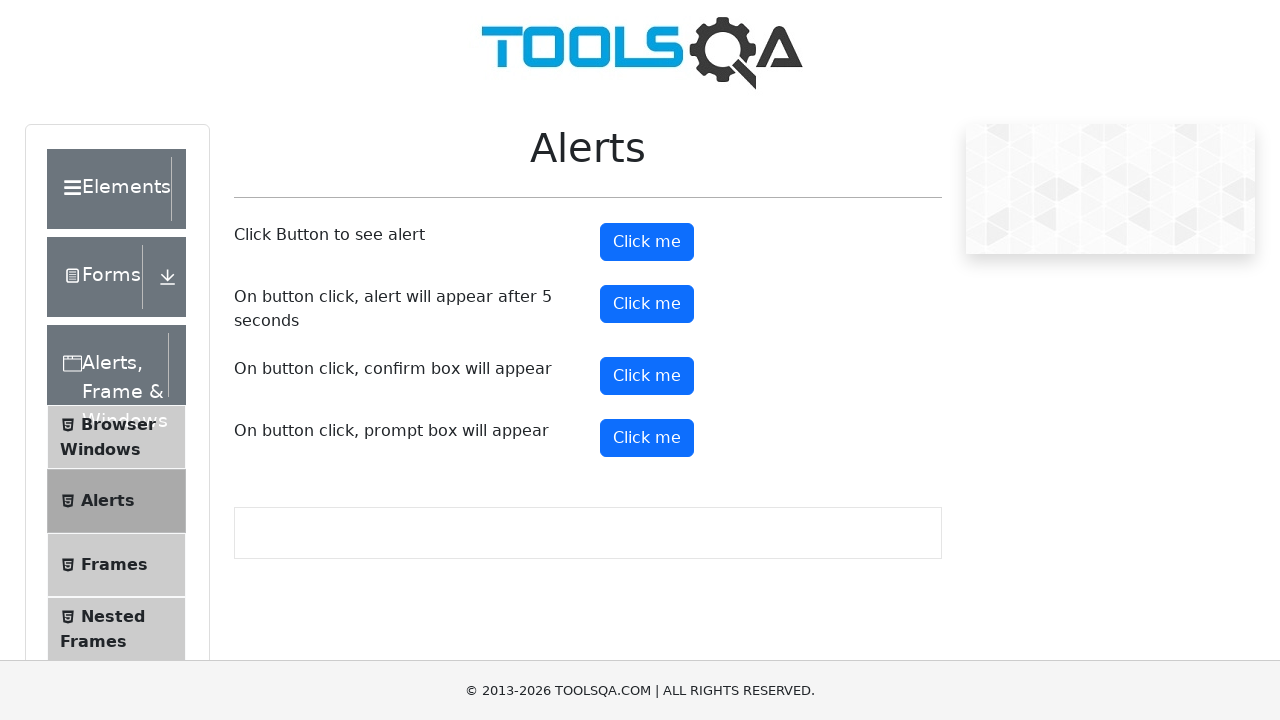

Set up dialog handler to accept prompt with text 'name'
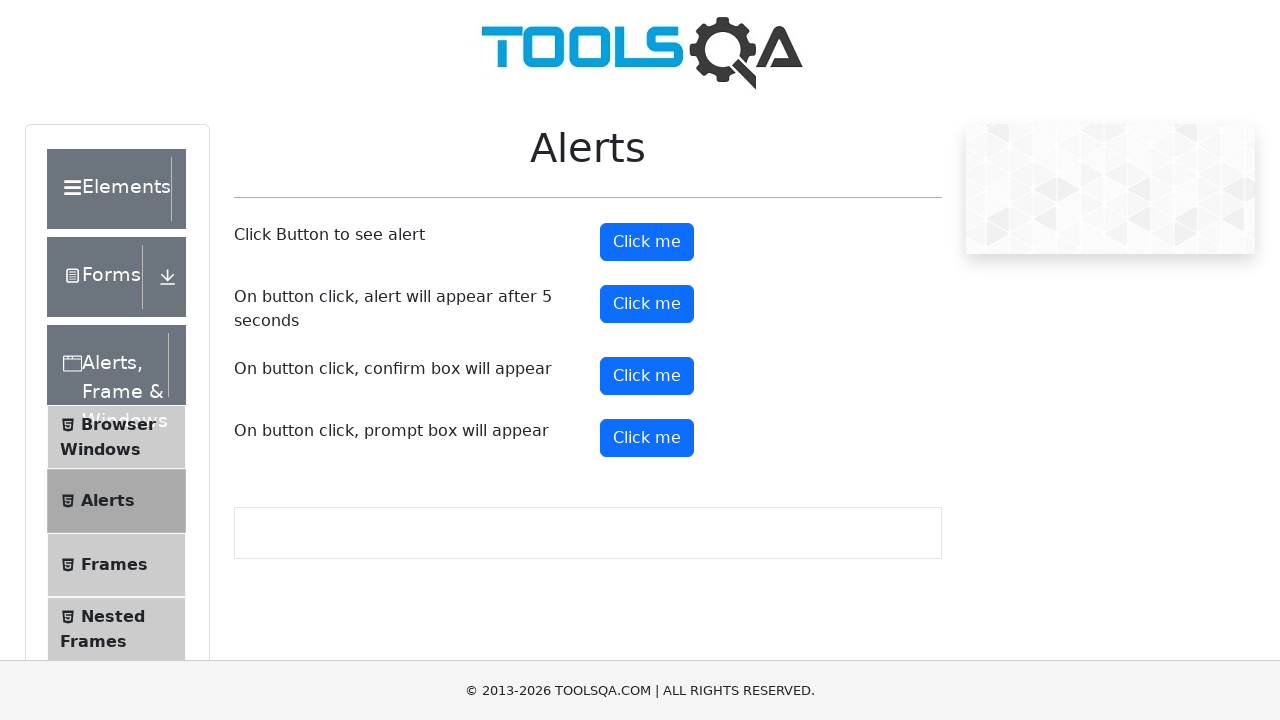

Clicked prompt alert button at (647, 438) on button#promtButton
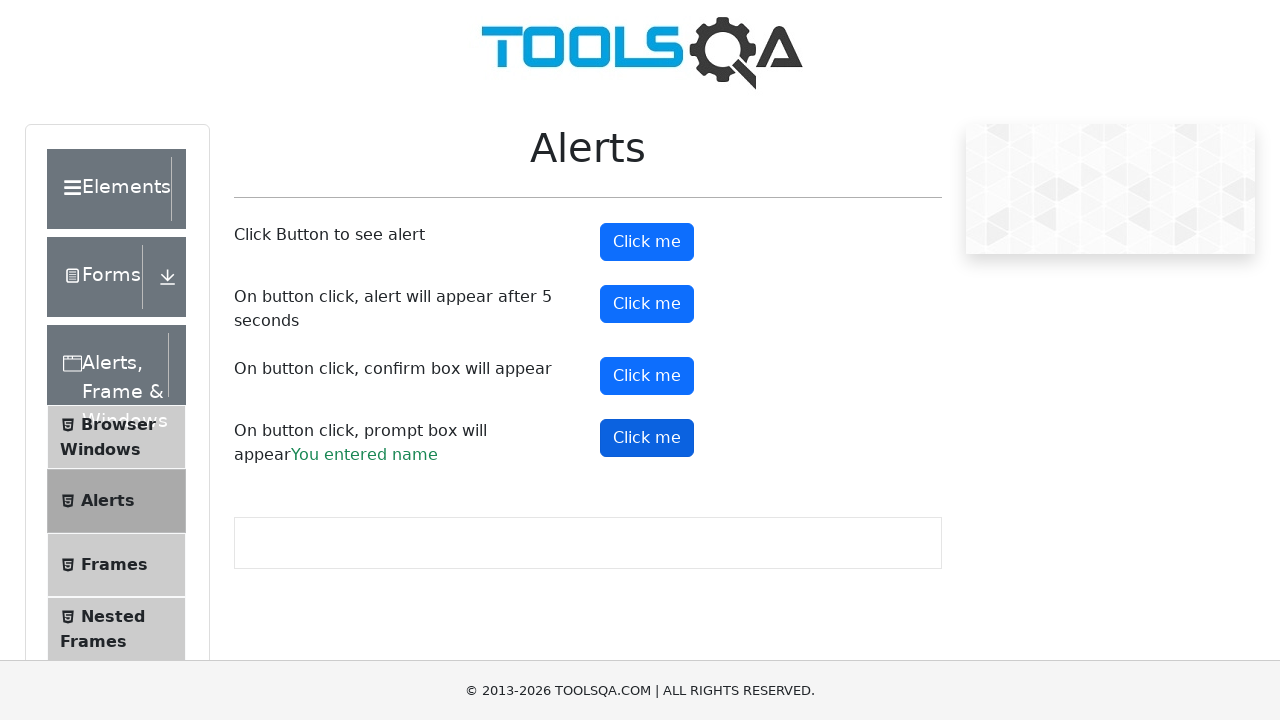

Waited for prompt dialog to be handled
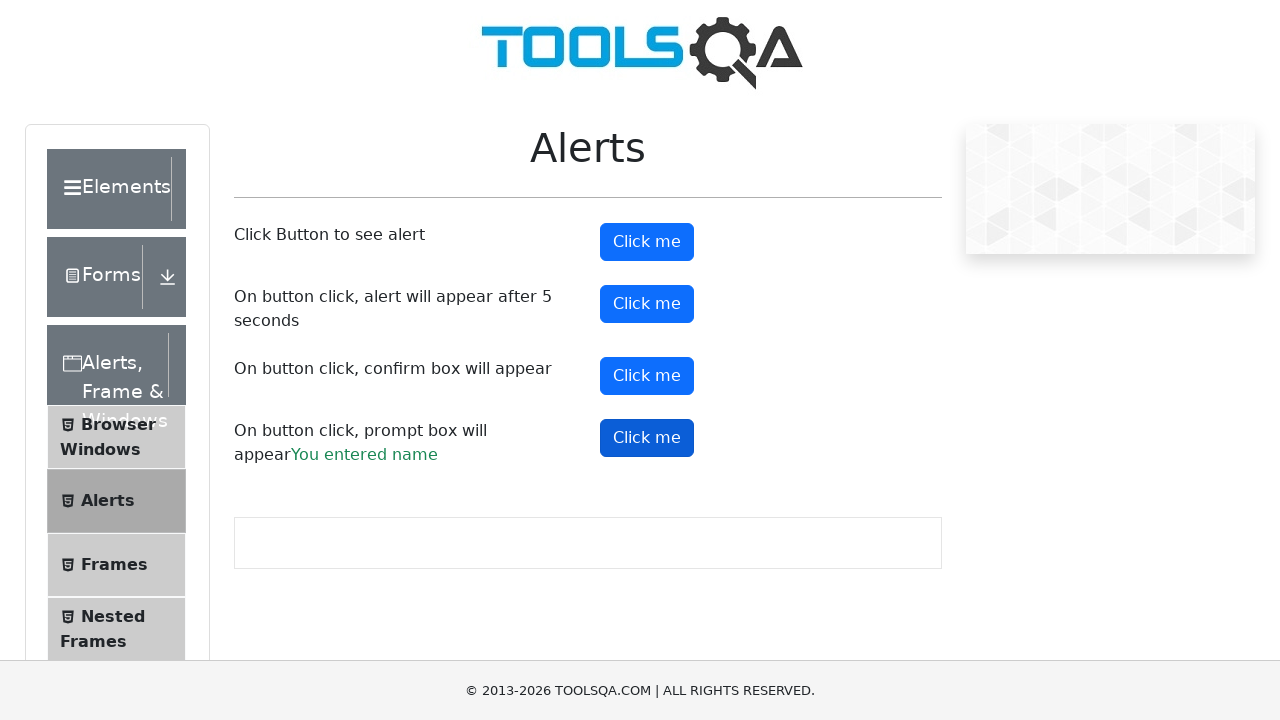

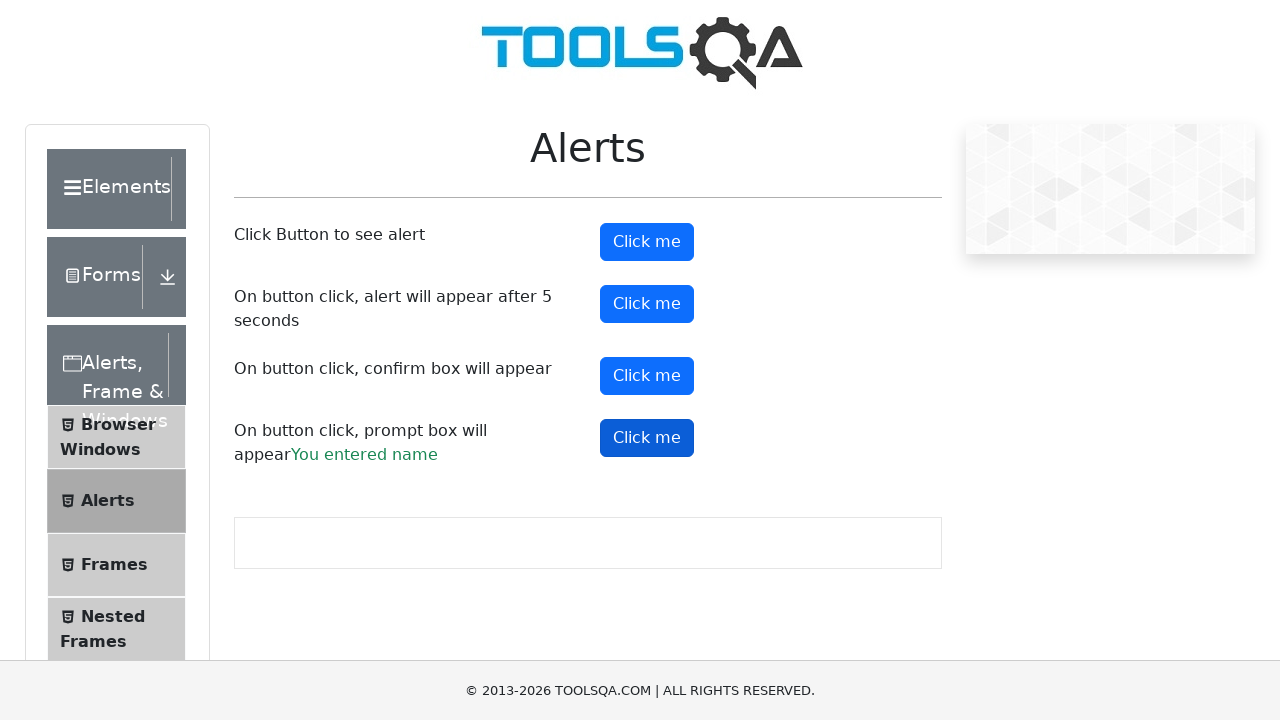